Tests multiple file upload functionality by uploading two files and verifying they are displayed correctly

Starting URL: https://davidwalsh.name/demo/multiple-file-upload.php

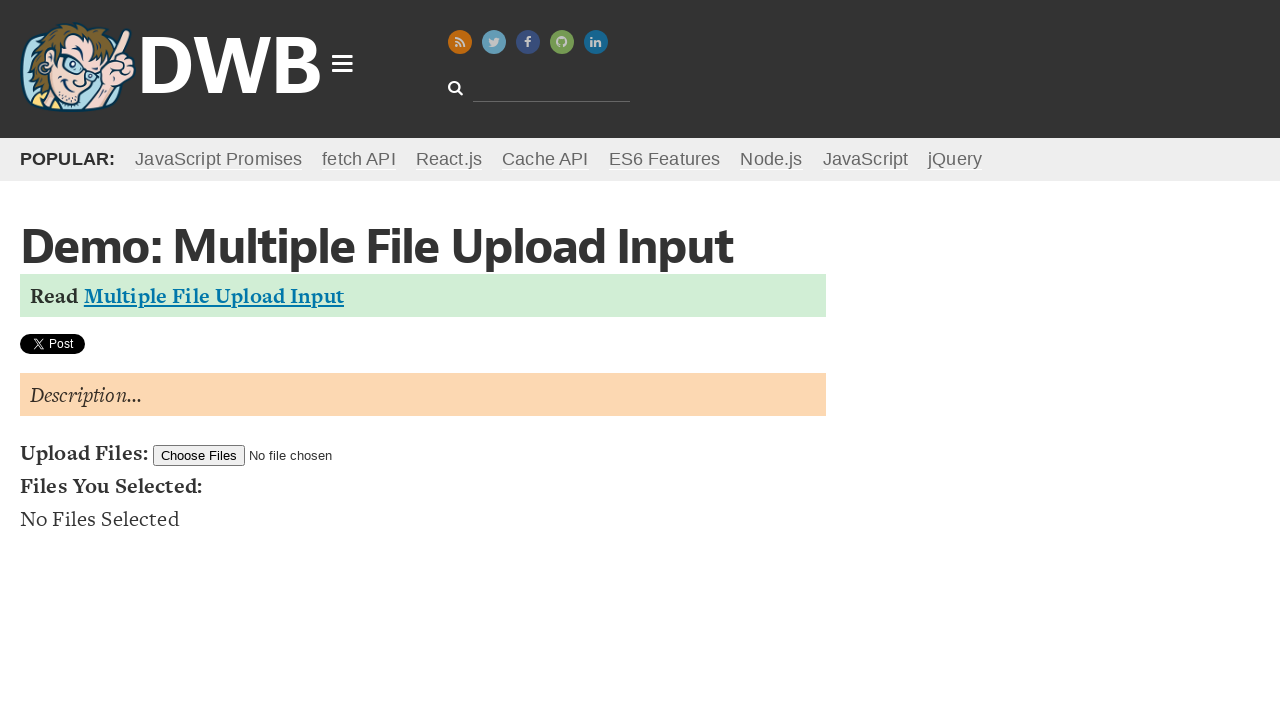

Set input files with two temporary test files for upload
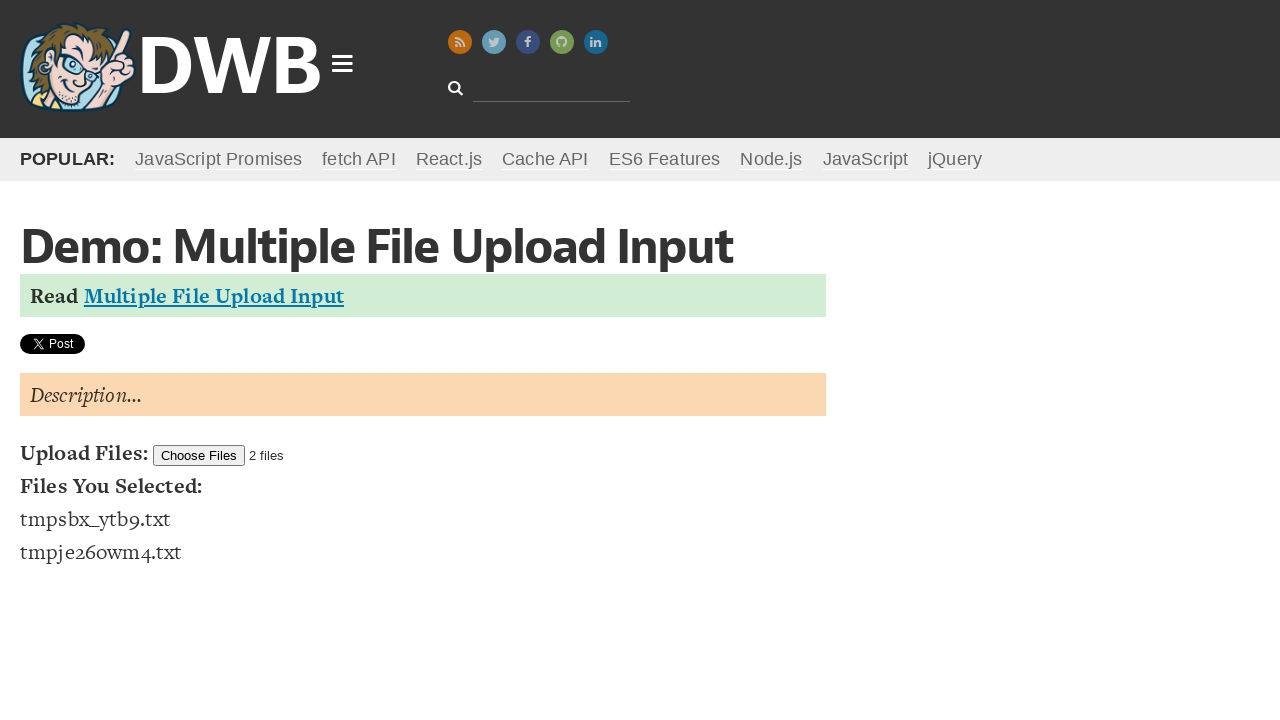

Waited for uploaded files to appear in the file list
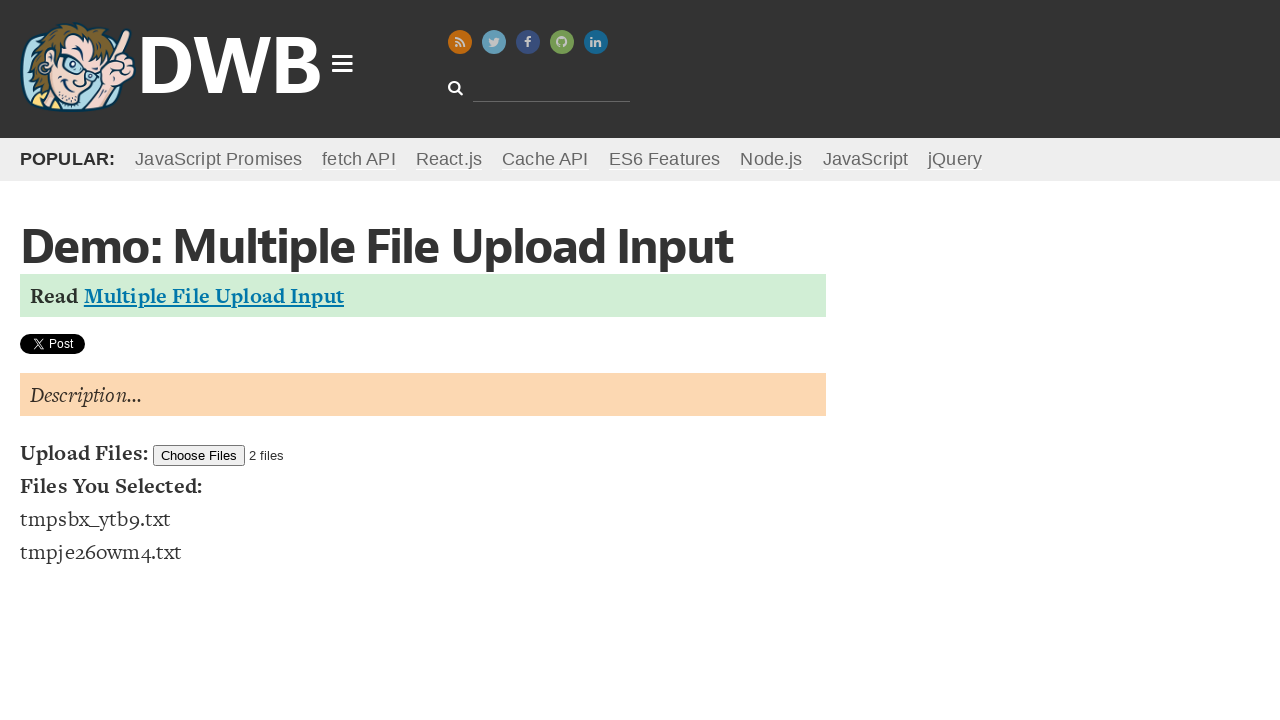

Located all uploaded file items in the list
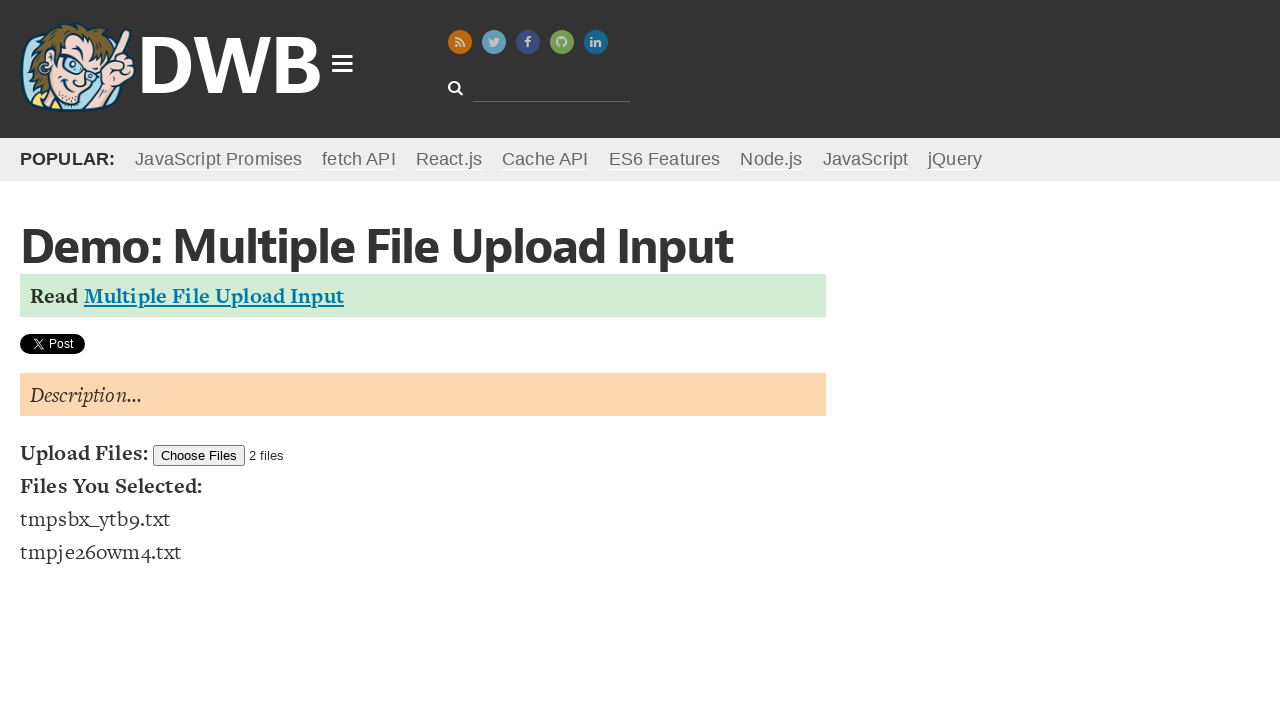

Verified that exactly 2 files were uploaded successfully
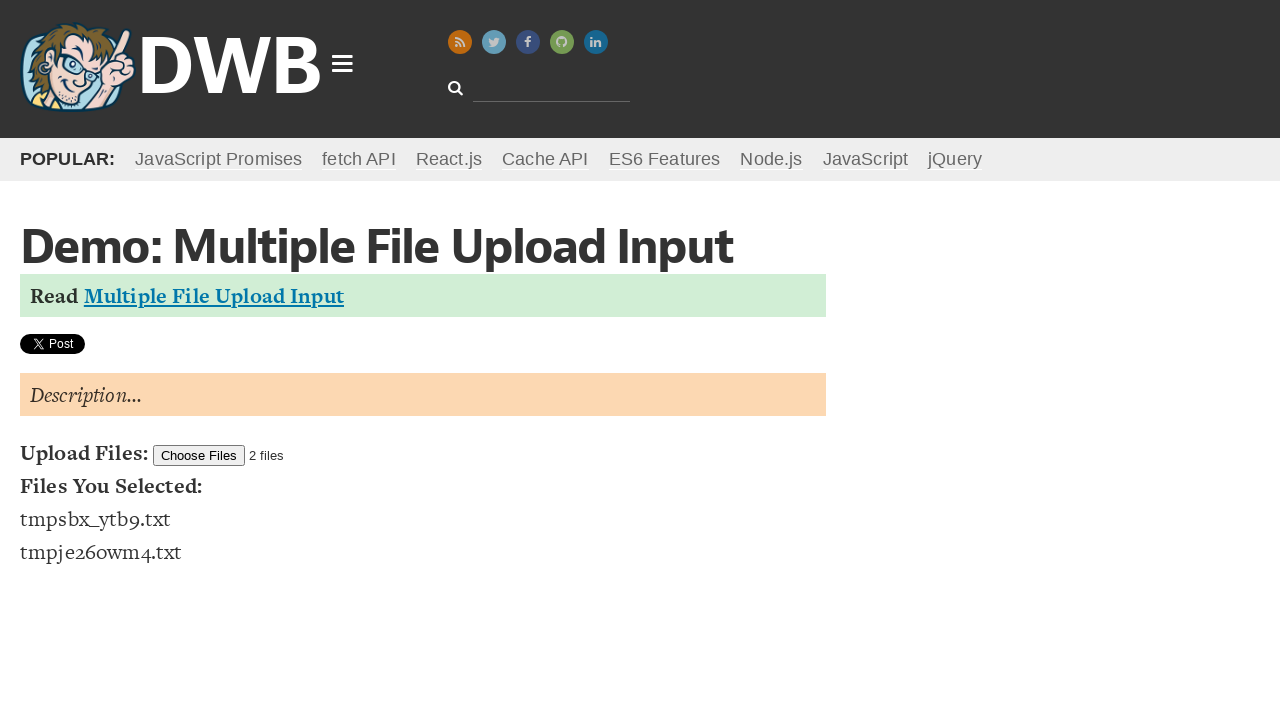

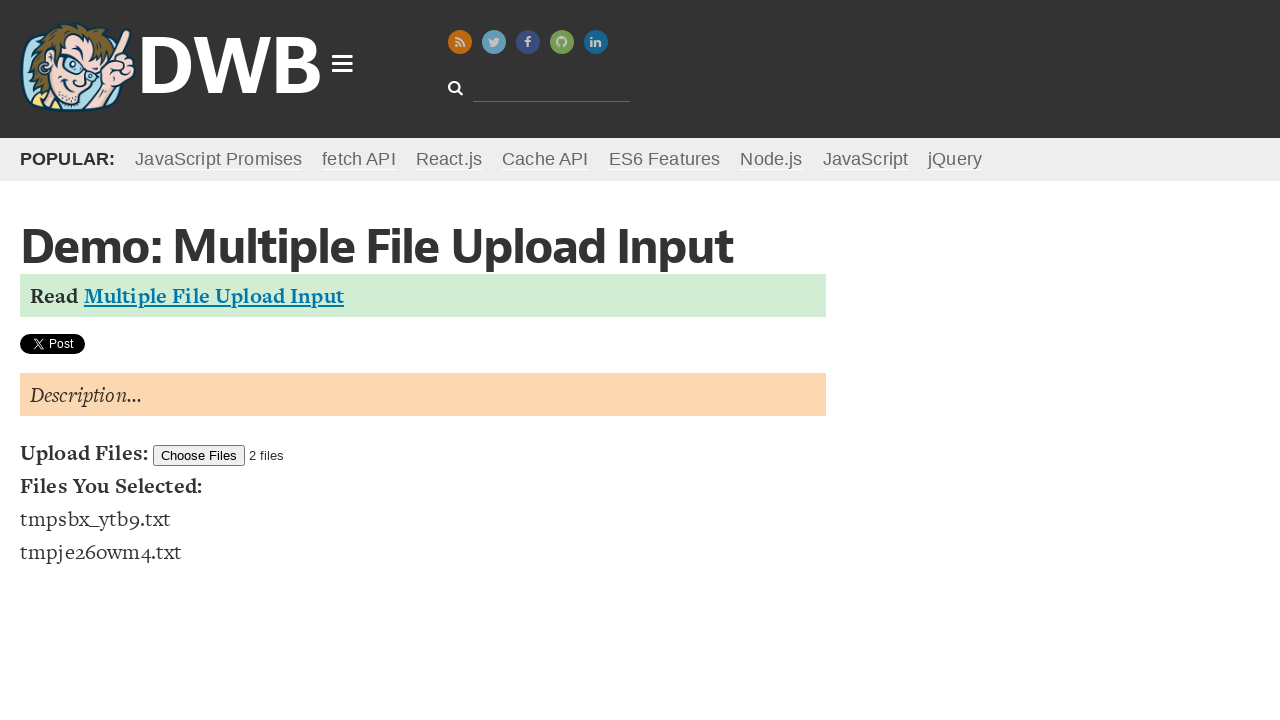